Tests single dropdown selection by selecting "Option 2" from a dropdown menu using visible text

Starting URL: https://the-internet.herokuapp.com/dropdown

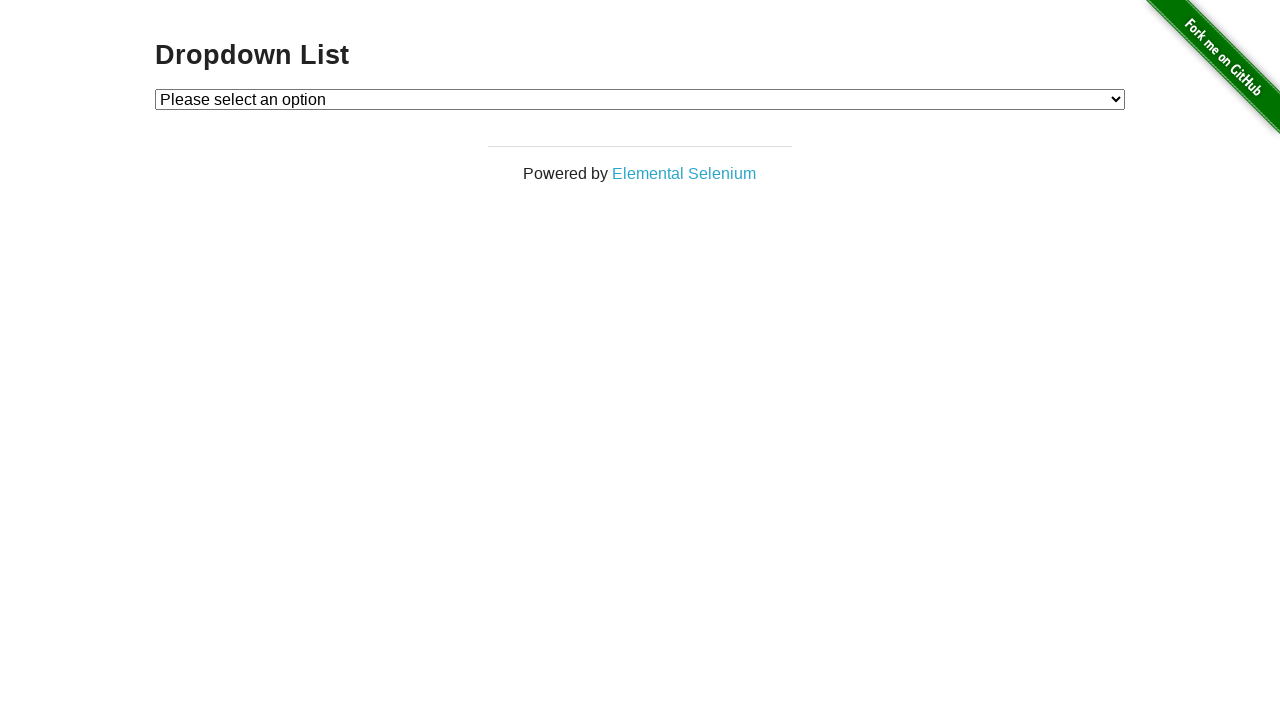

Selected 'Option 2' from the dropdown menu on select#dropdown
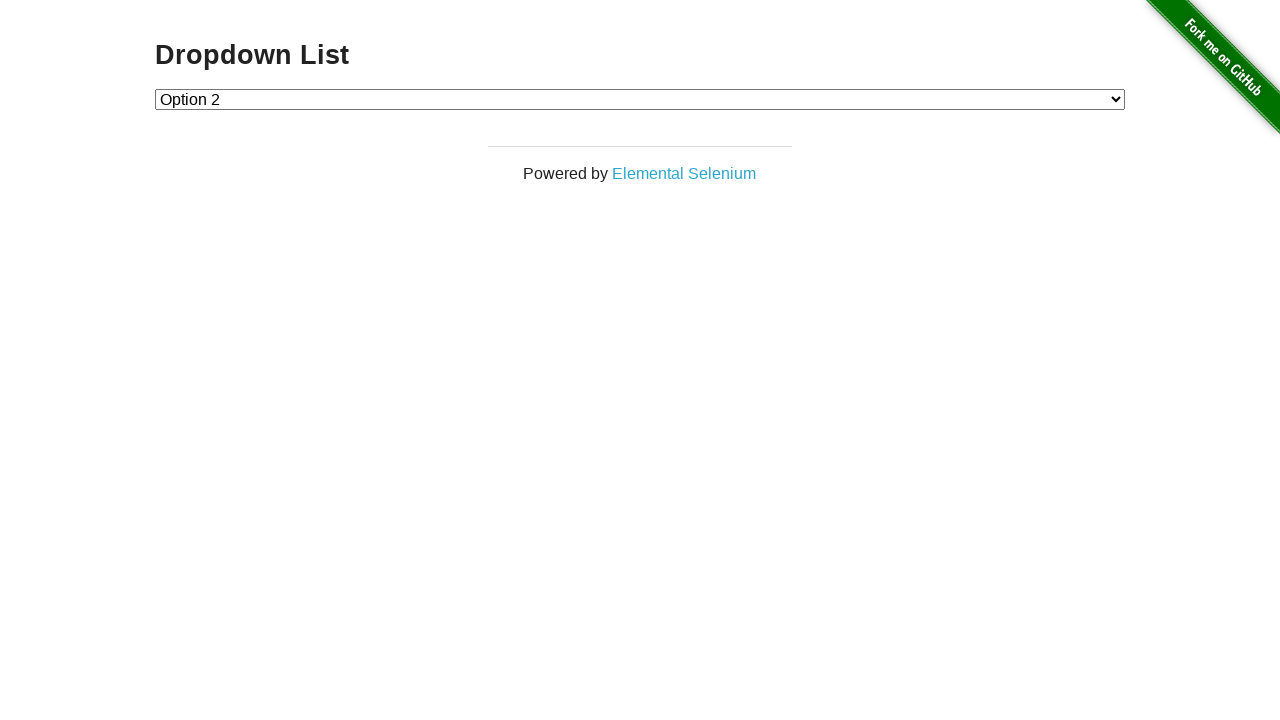

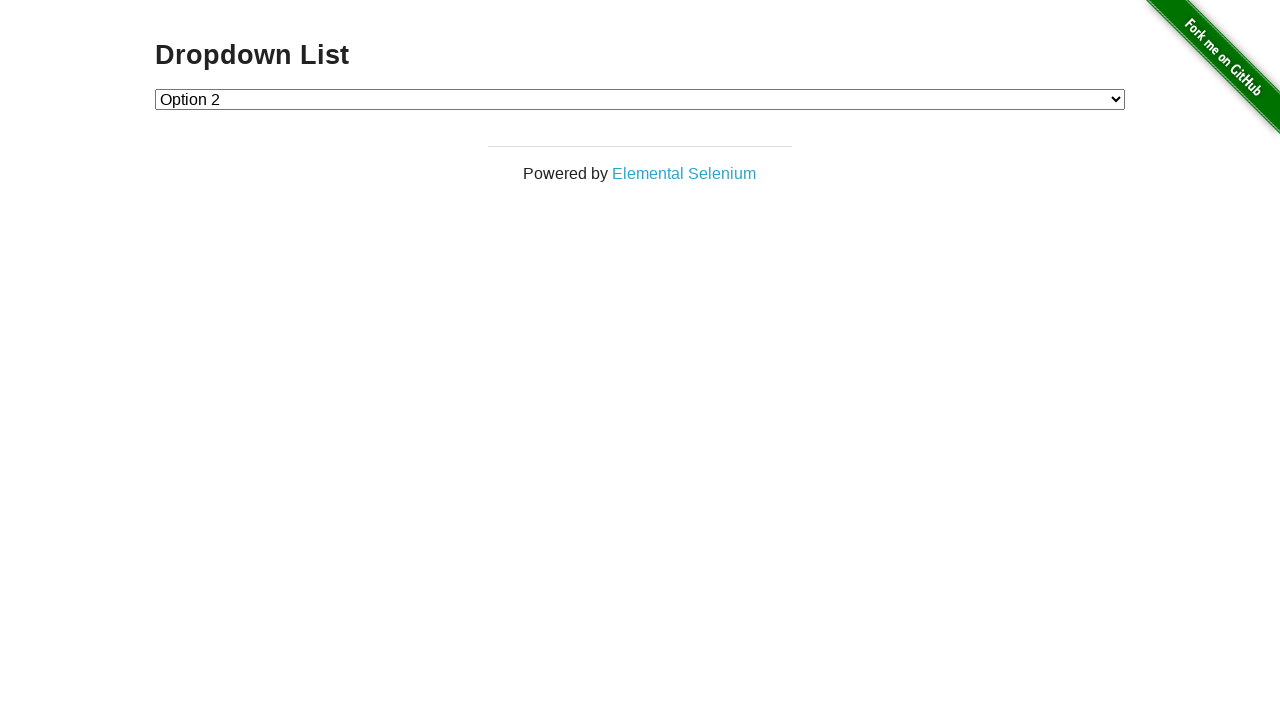